Tests that edits are cancelled when pressing Escape

Starting URL: https://demo.playwright.dev/todomvc

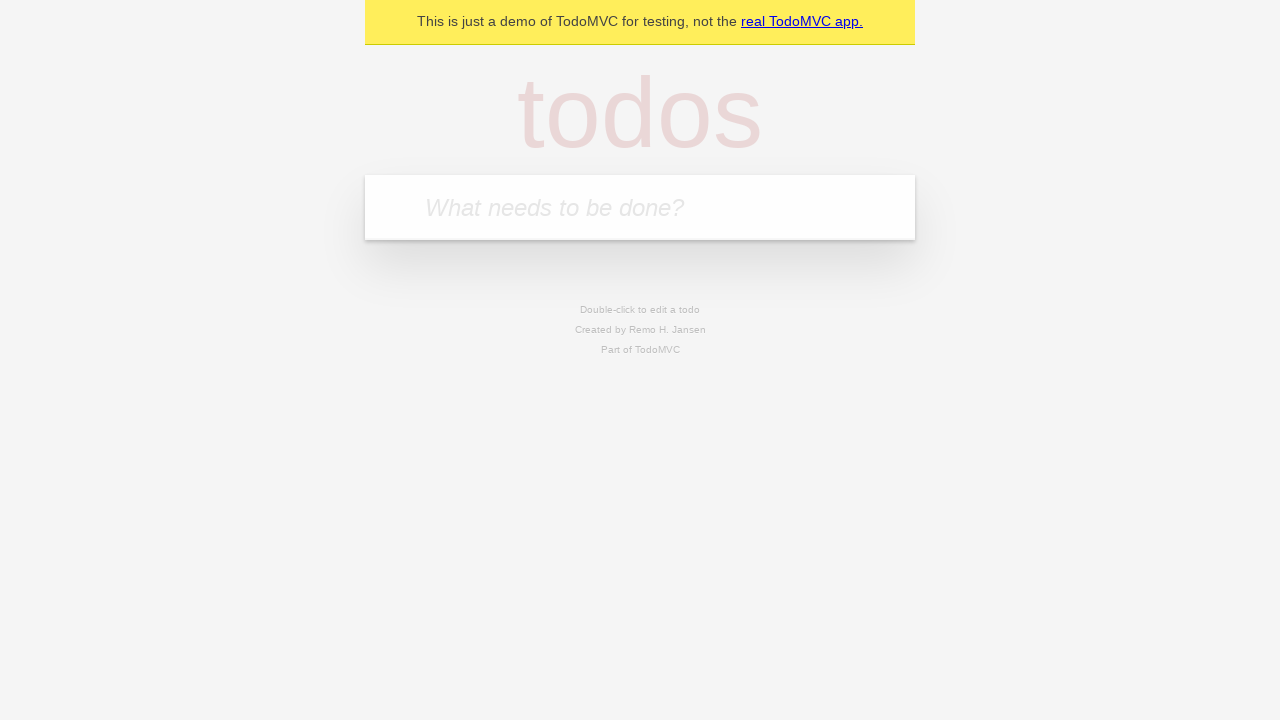

Filled todo input with 'buy some cheese' on internal:attr=[placeholder="What needs to be done?"i]
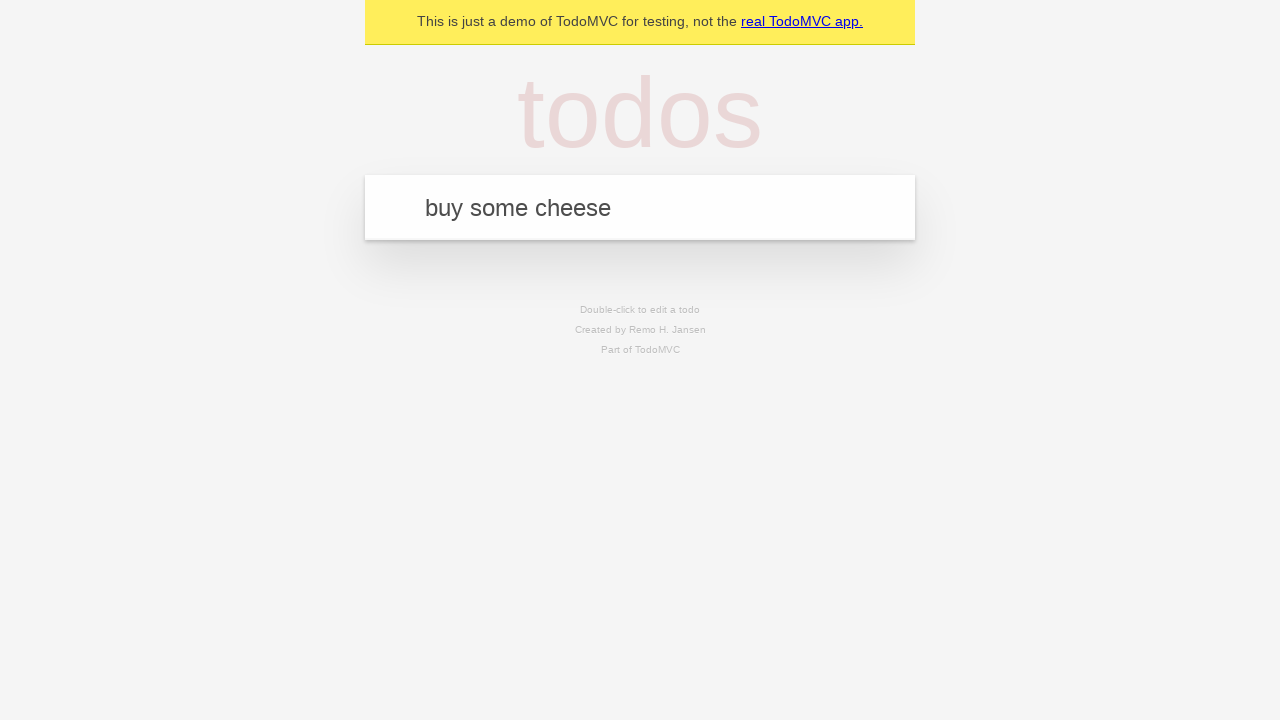

Pressed Enter to create first todo on internal:attr=[placeholder="What needs to be done?"i]
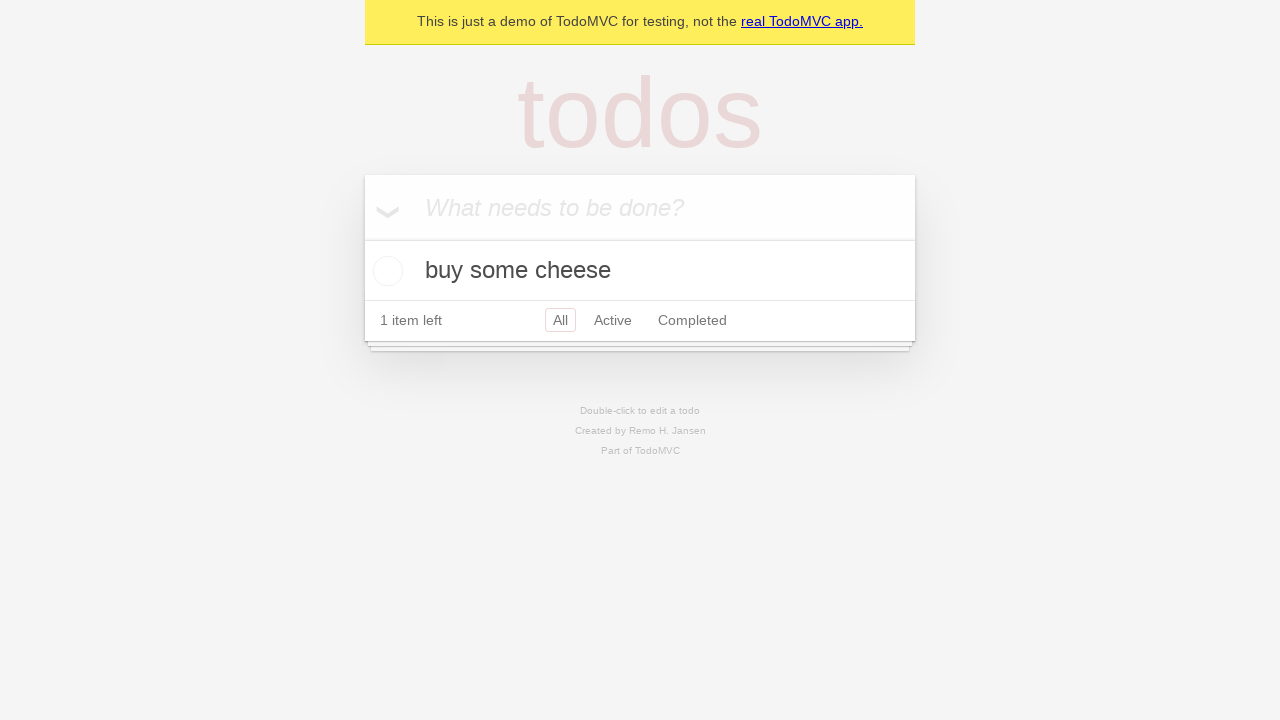

Filled todo input with 'feed the cat' on internal:attr=[placeholder="What needs to be done?"i]
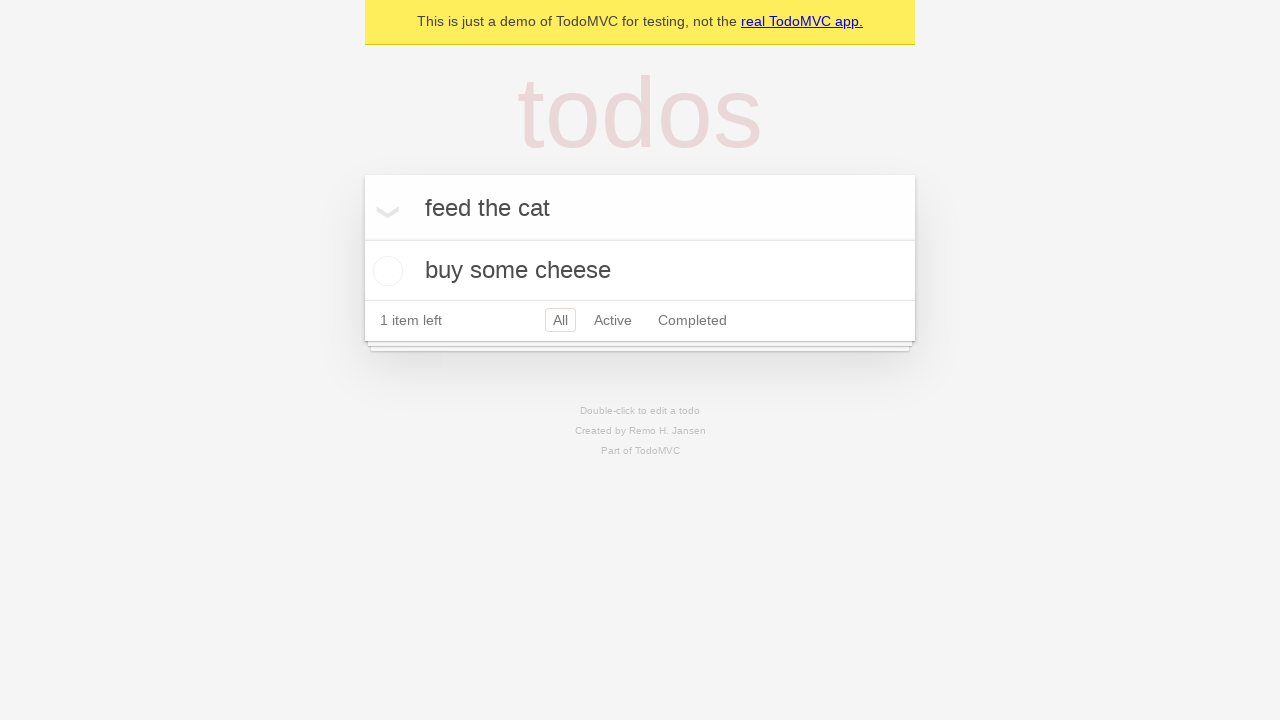

Pressed Enter to create second todo on internal:attr=[placeholder="What needs to be done?"i]
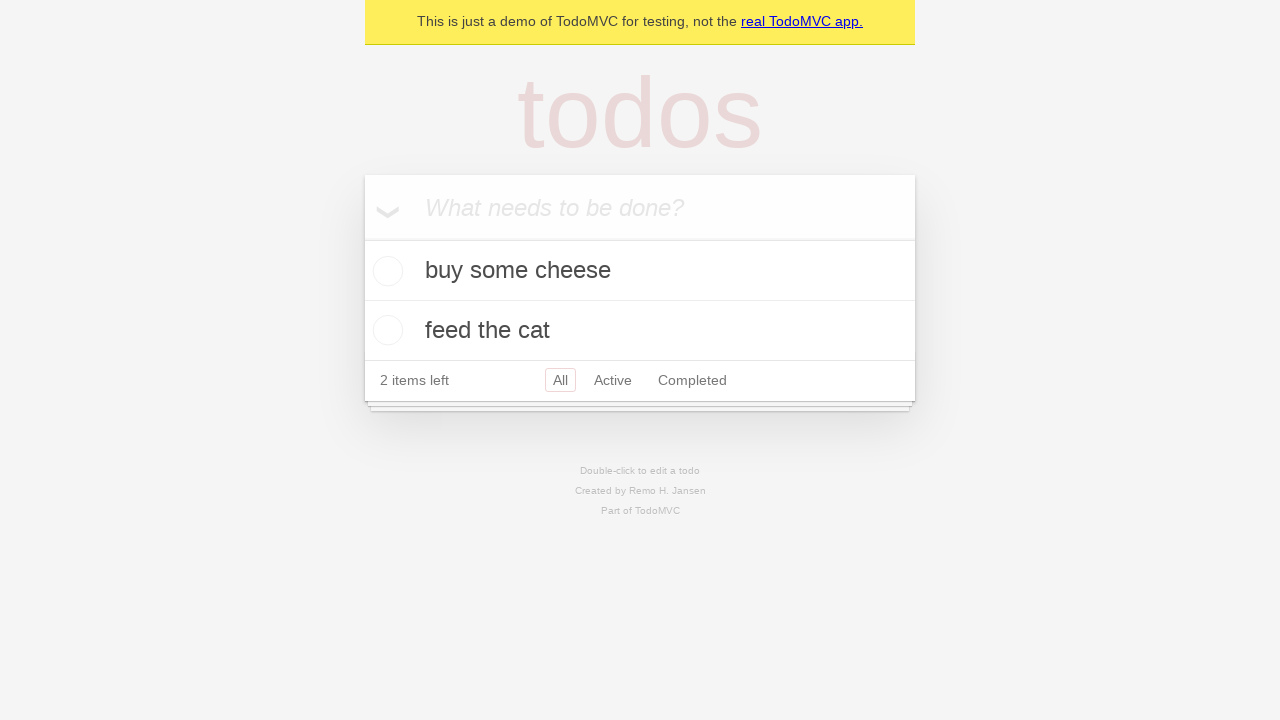

Filled todo input with 'book a doctors appointment' on internal:attr=[placeholder="What needs to be done?"i]
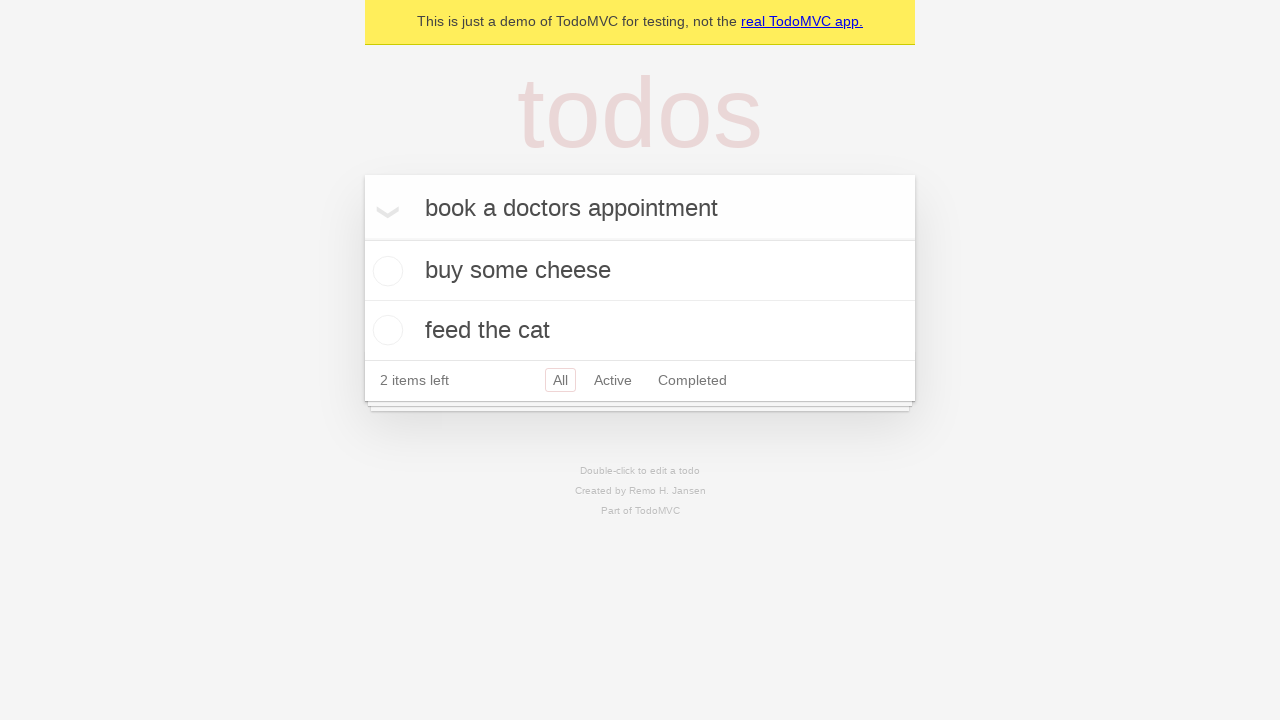

Pressed Enter to create third todo on internal:attr=[placeholder="What needs to be done?"i]
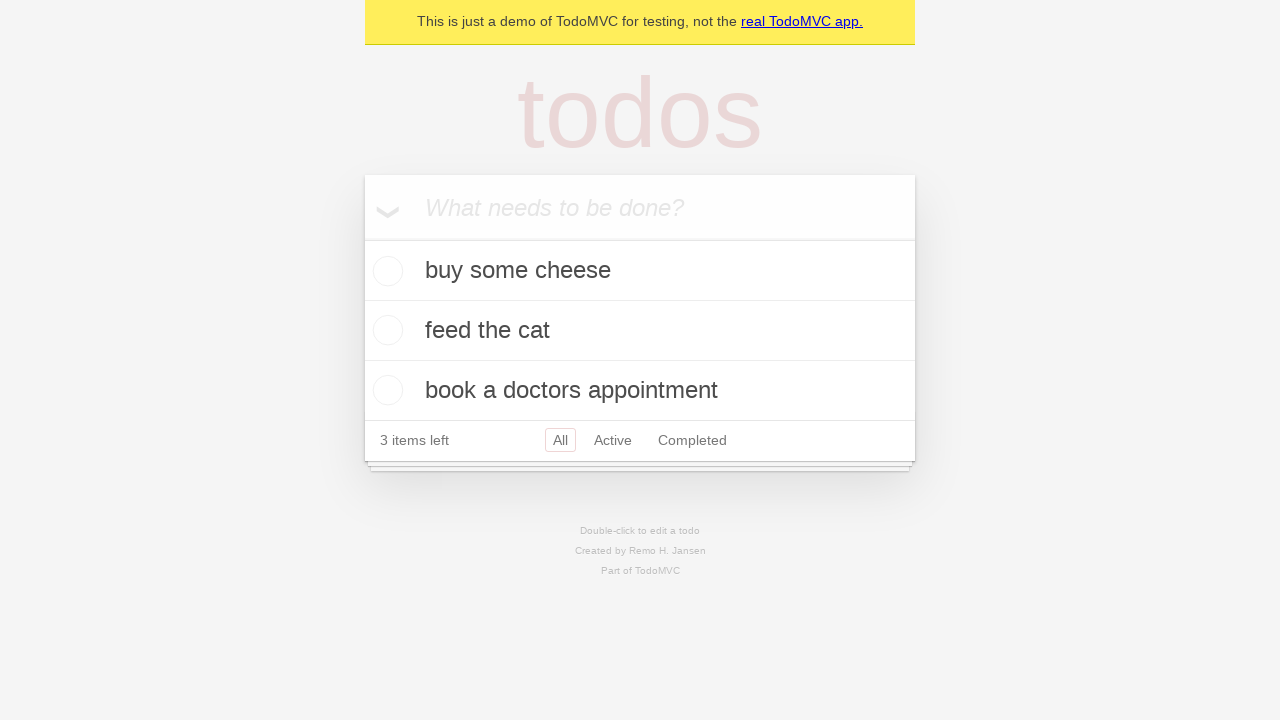

Waited for all 3 todos to be created
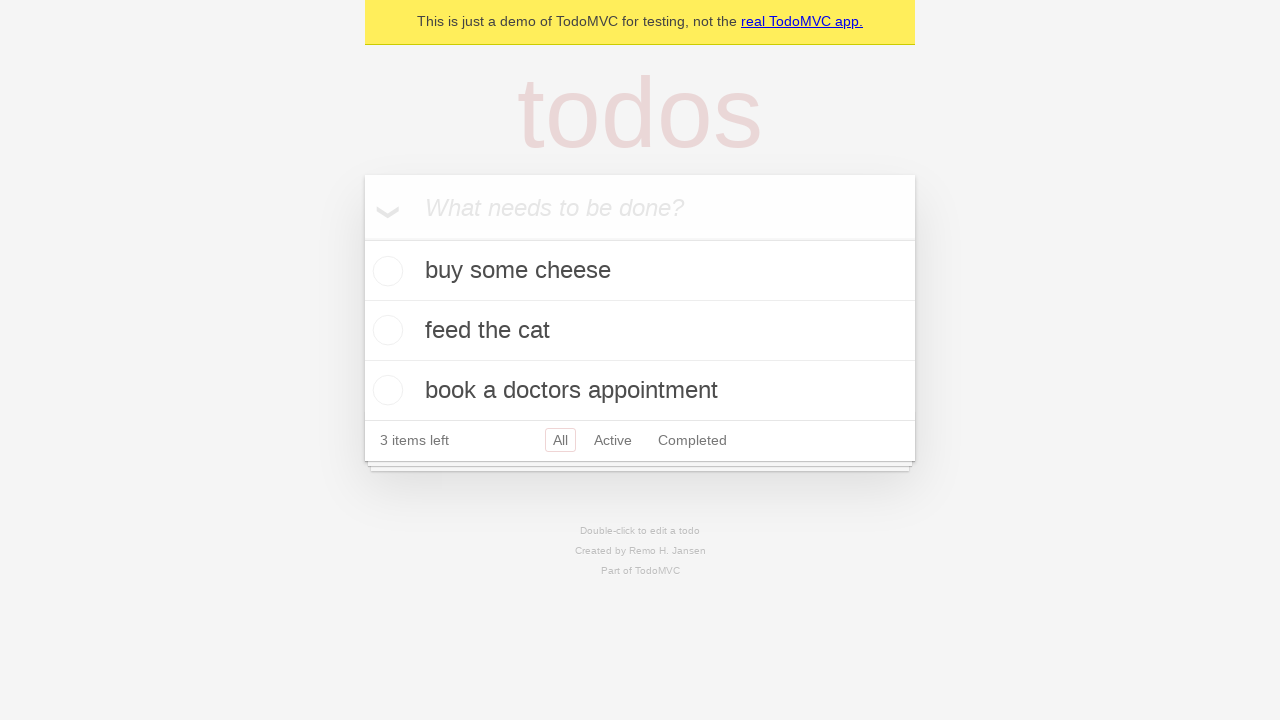

Double-clicked second todo item to enter edit mode at (640, 331) on internal:testid=[data-testid="todo-item"s] >> nth=1
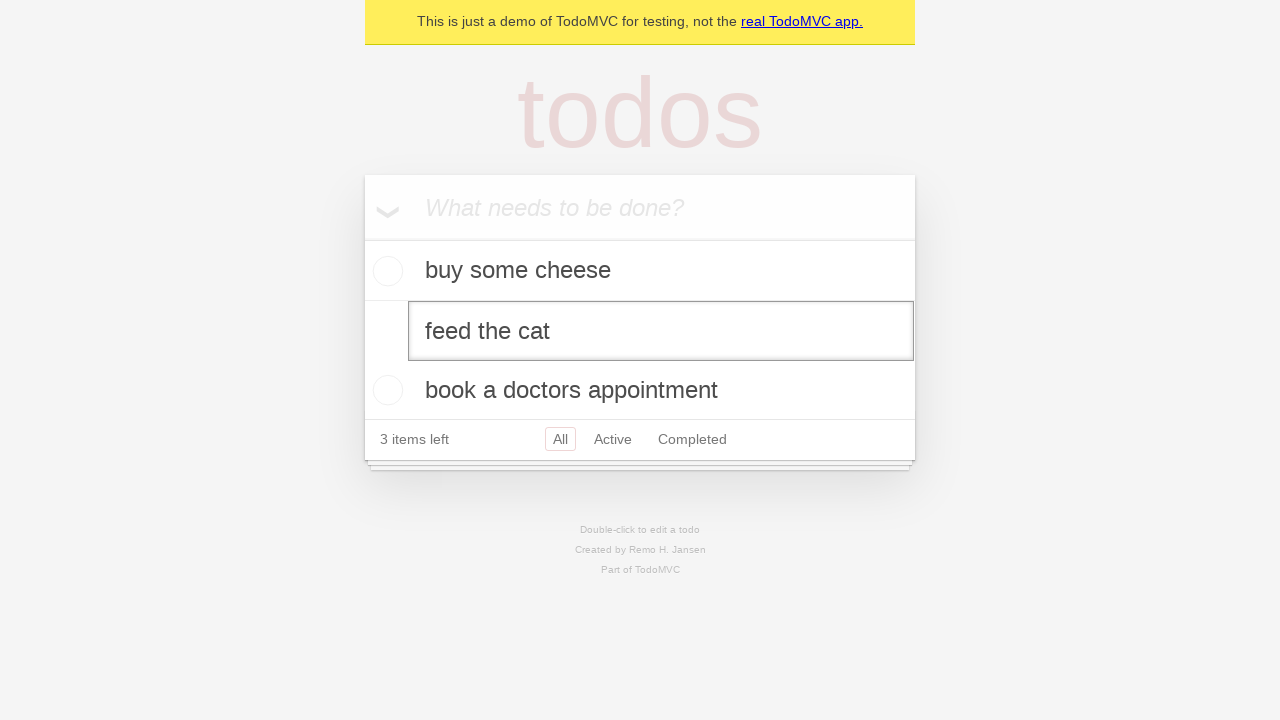

Filled edit field with 'buy some sausages' on internal:testid=[data-testid="todo-item"s] >> nth=1 >> internal:role=textbox[nam
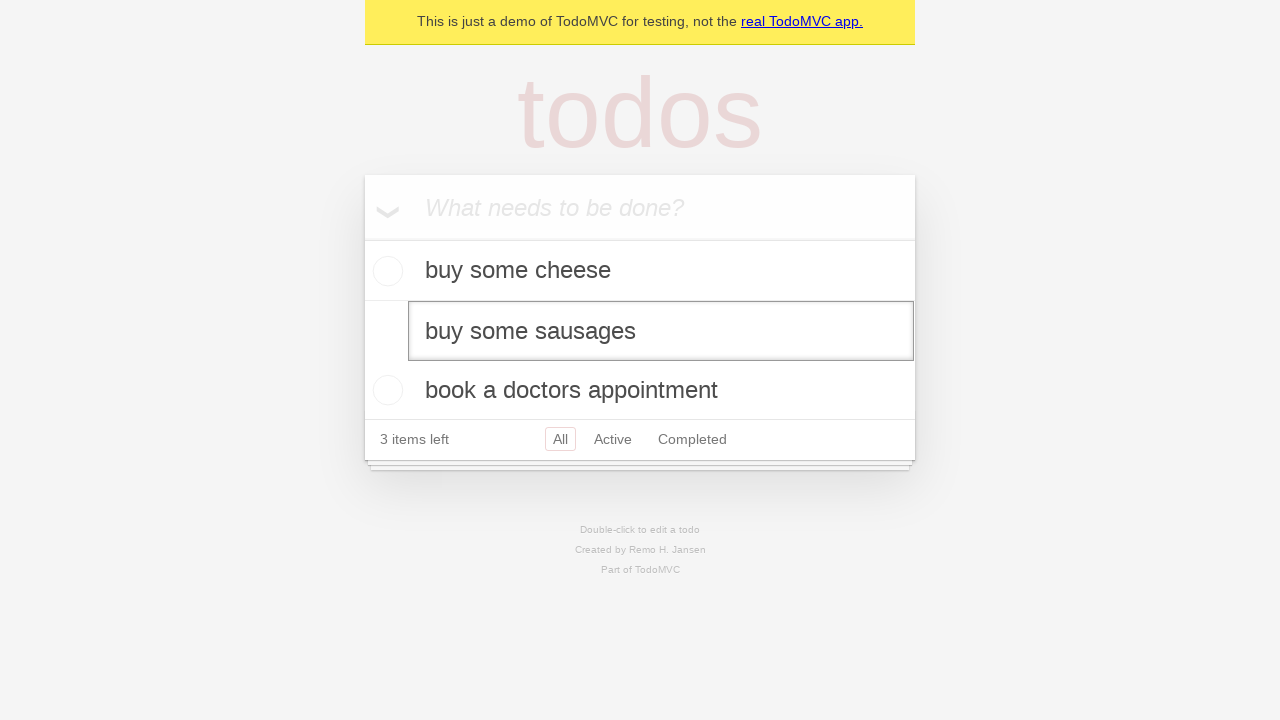

Pressed Escape key to cancel edit on internal:testid=[data-testid="todo-item"s] >> nth=1 >> internal:role=textbox[nam
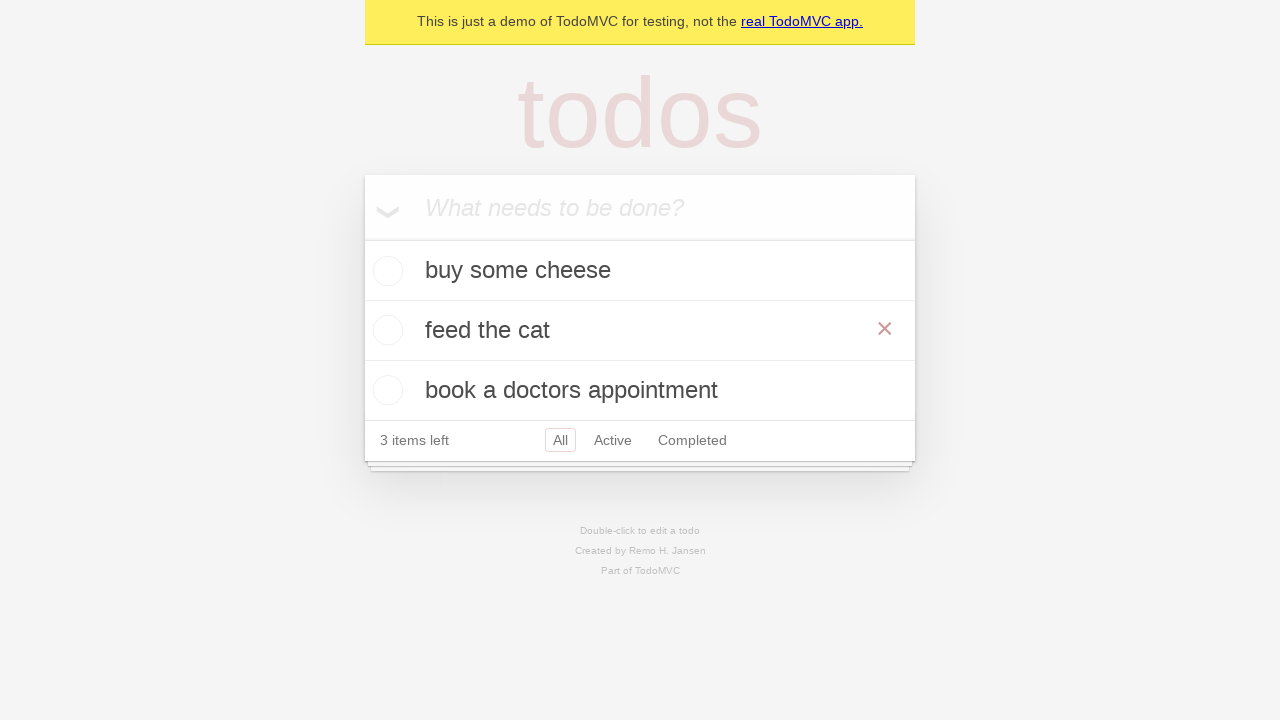

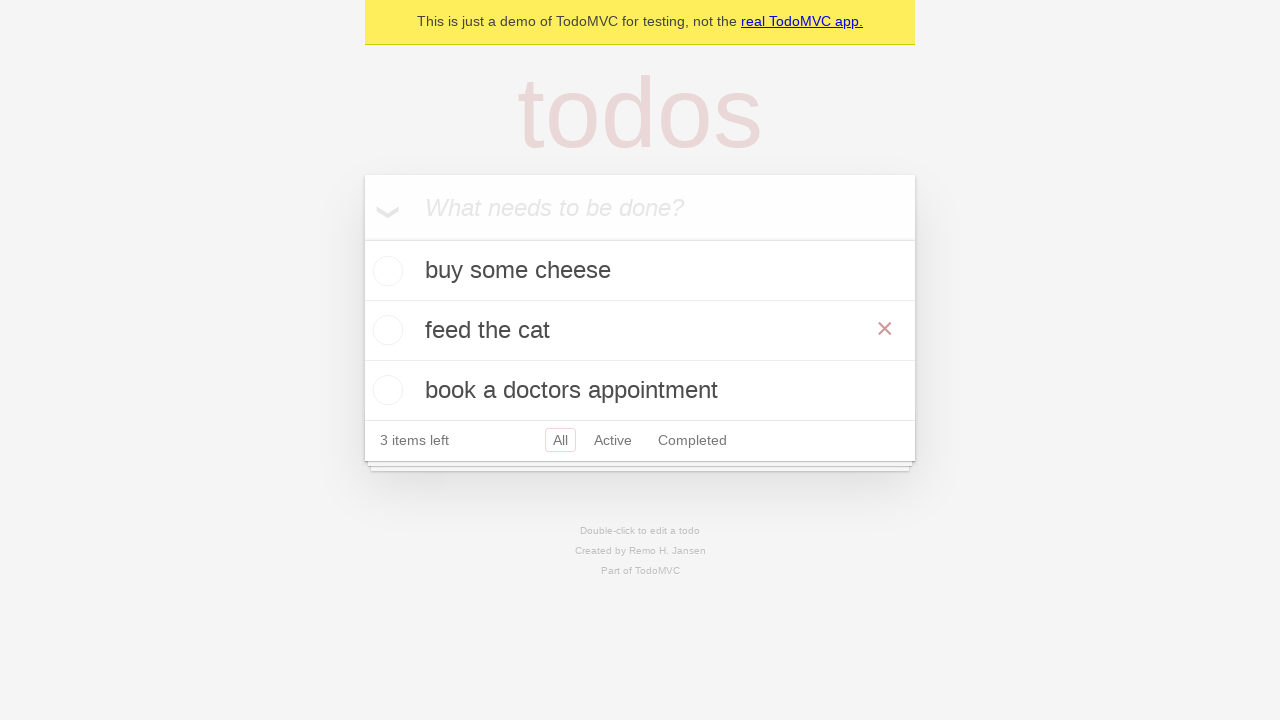